Tests drag and drop functionality by dragging an element from a source position to a target droppable area on the jQuery UI demo page

Starting URL: https://jqueryui.com/droppable/

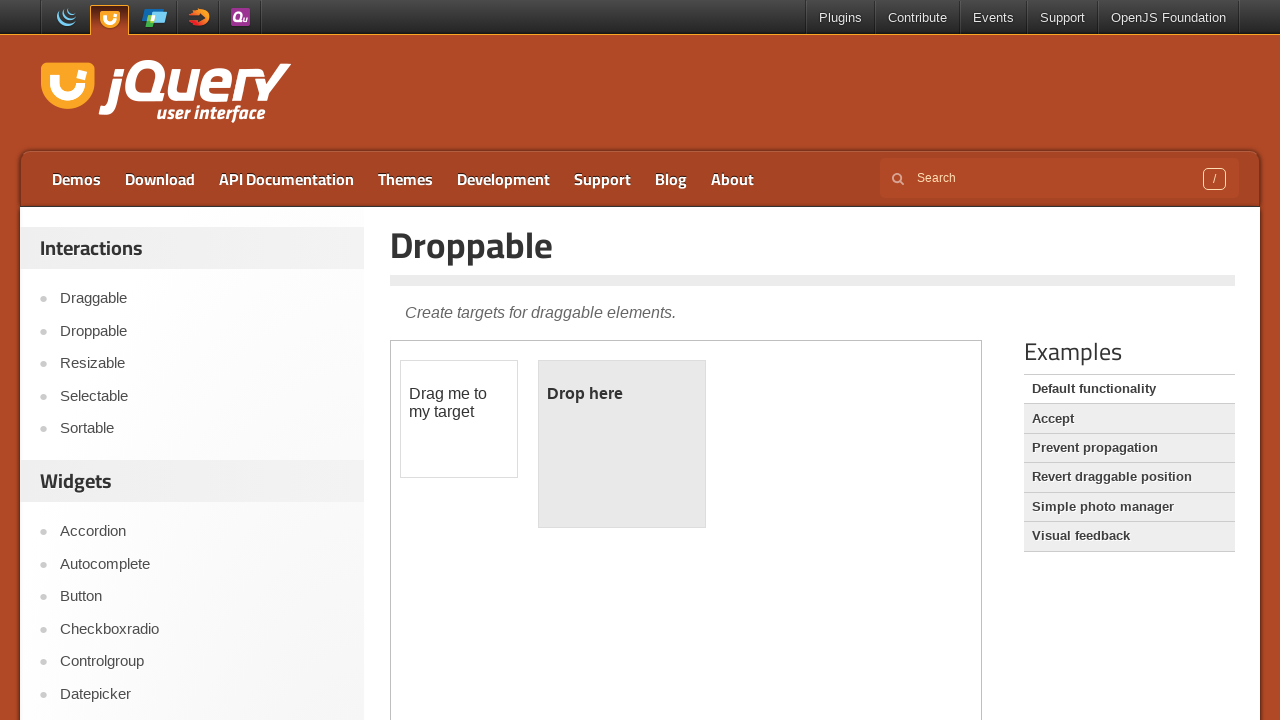

Navigated to jQuery UI droppable demo page
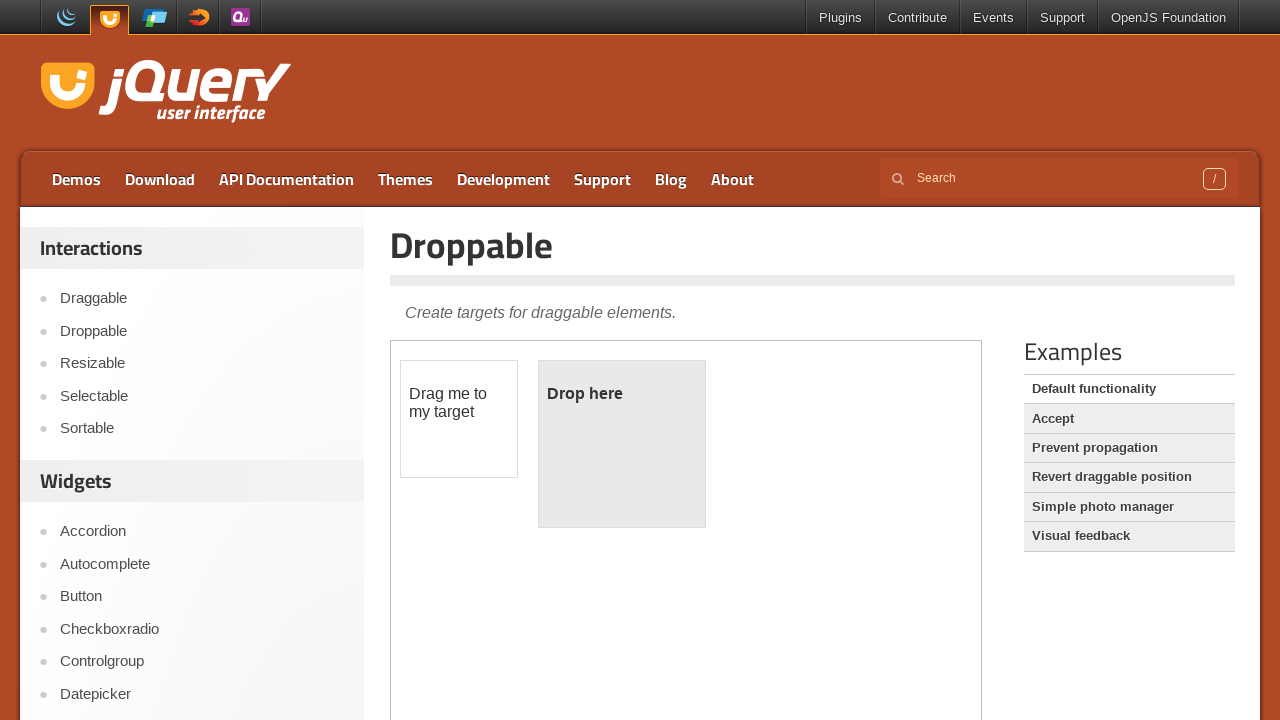

Located iframe containing drag and drop elements
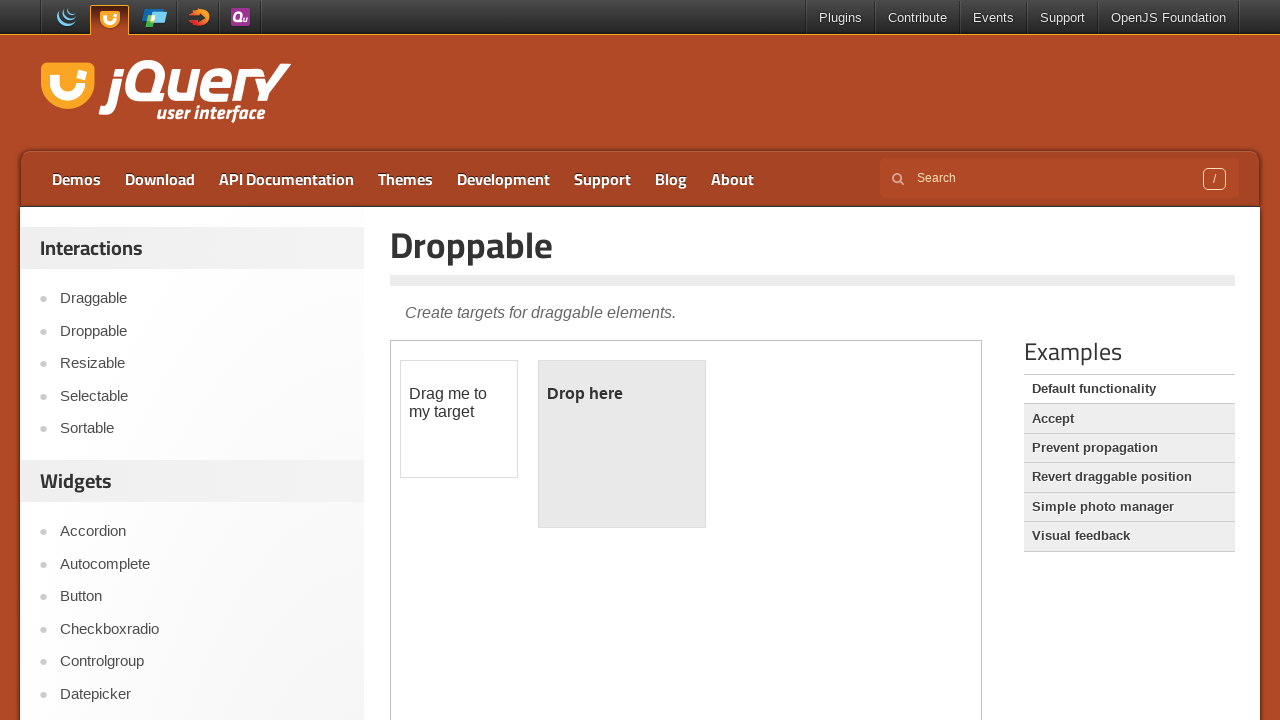

Located draggable element
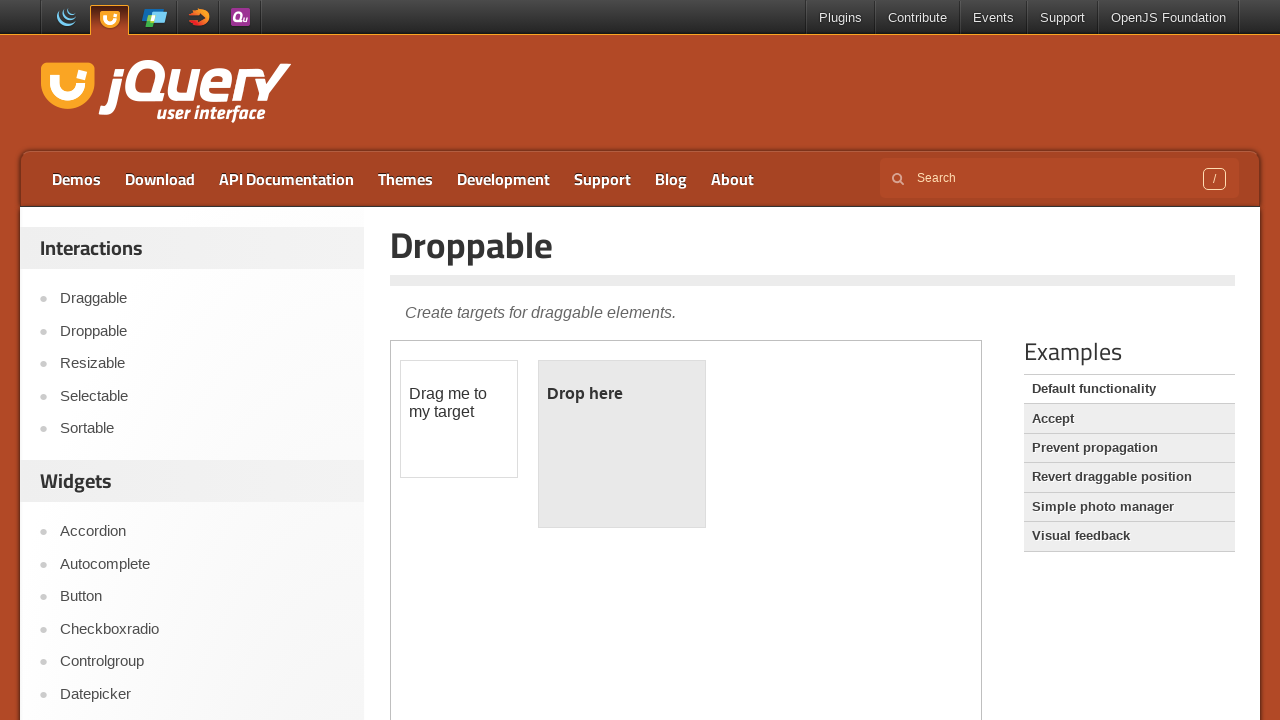

Located droppable target element
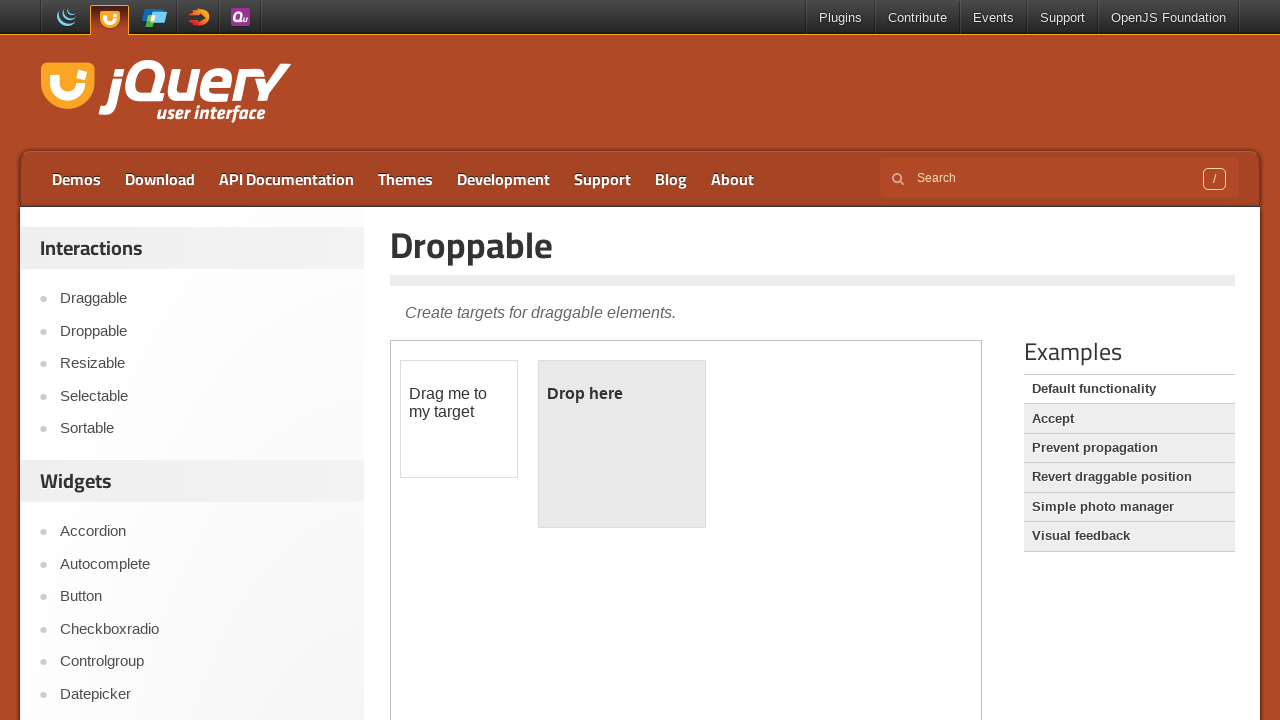

Dragged element from source to target droppable area at (622, 444)
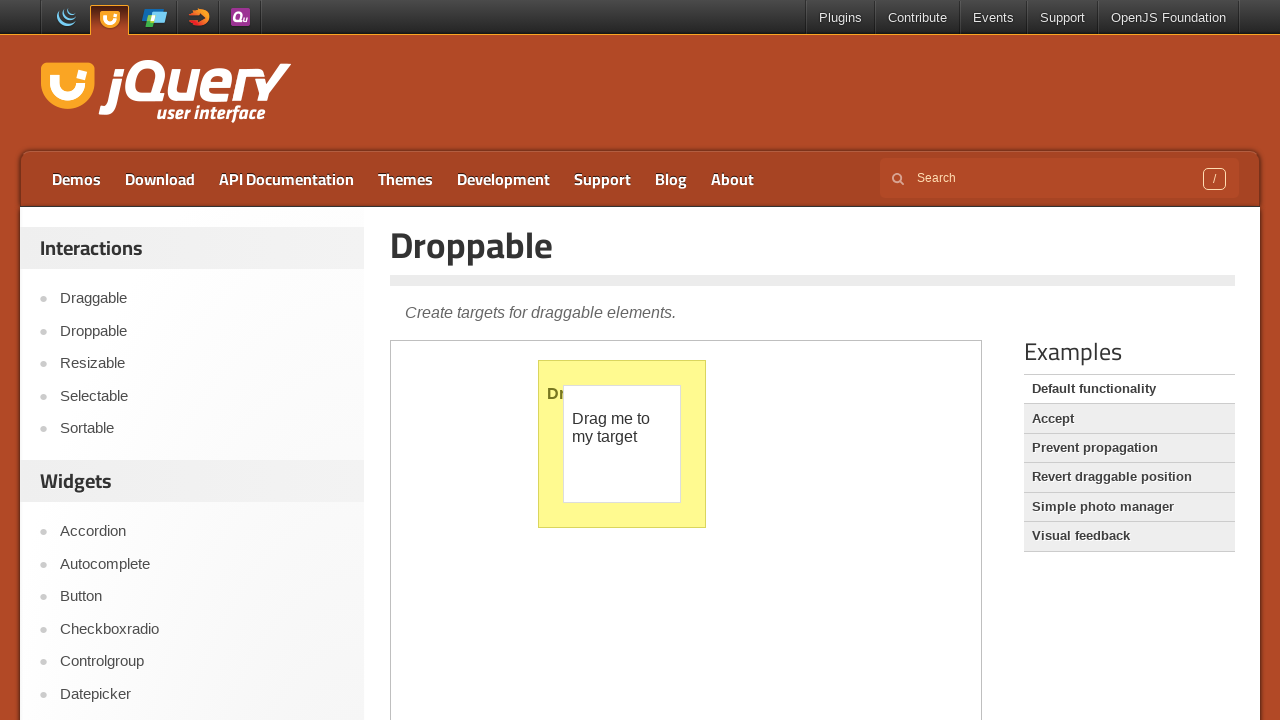

Verified droppable element is present after drop
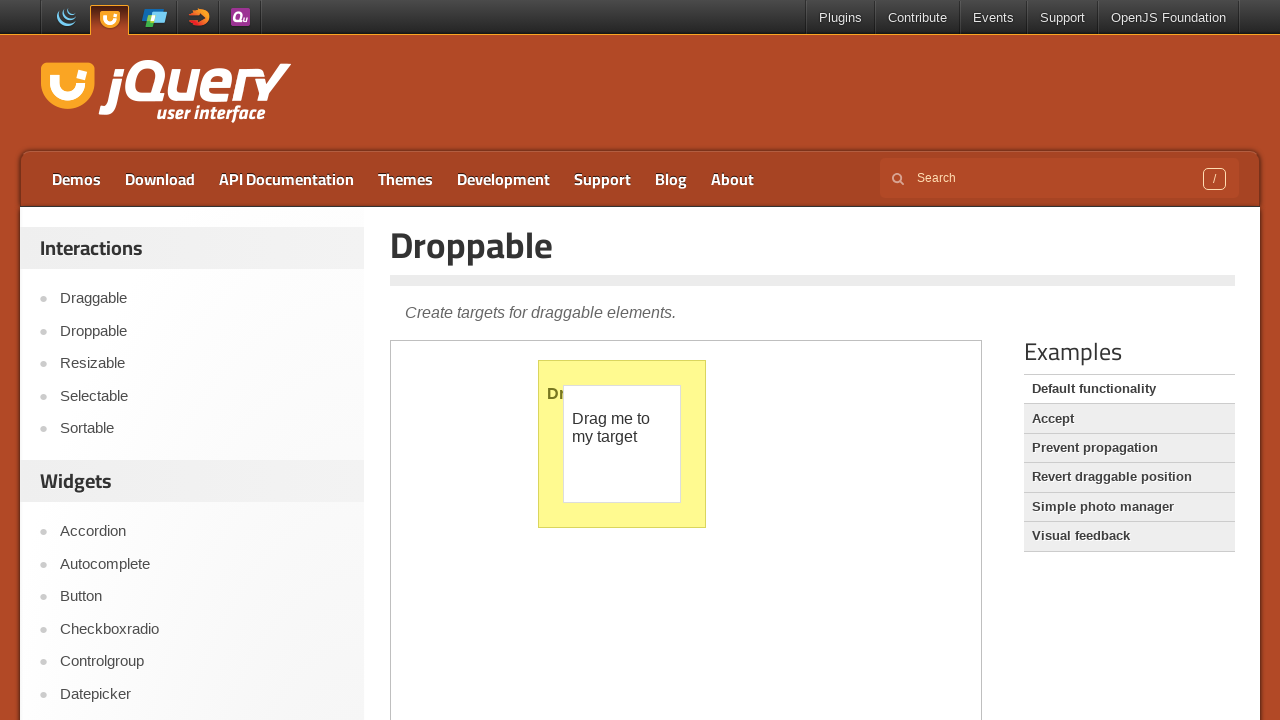

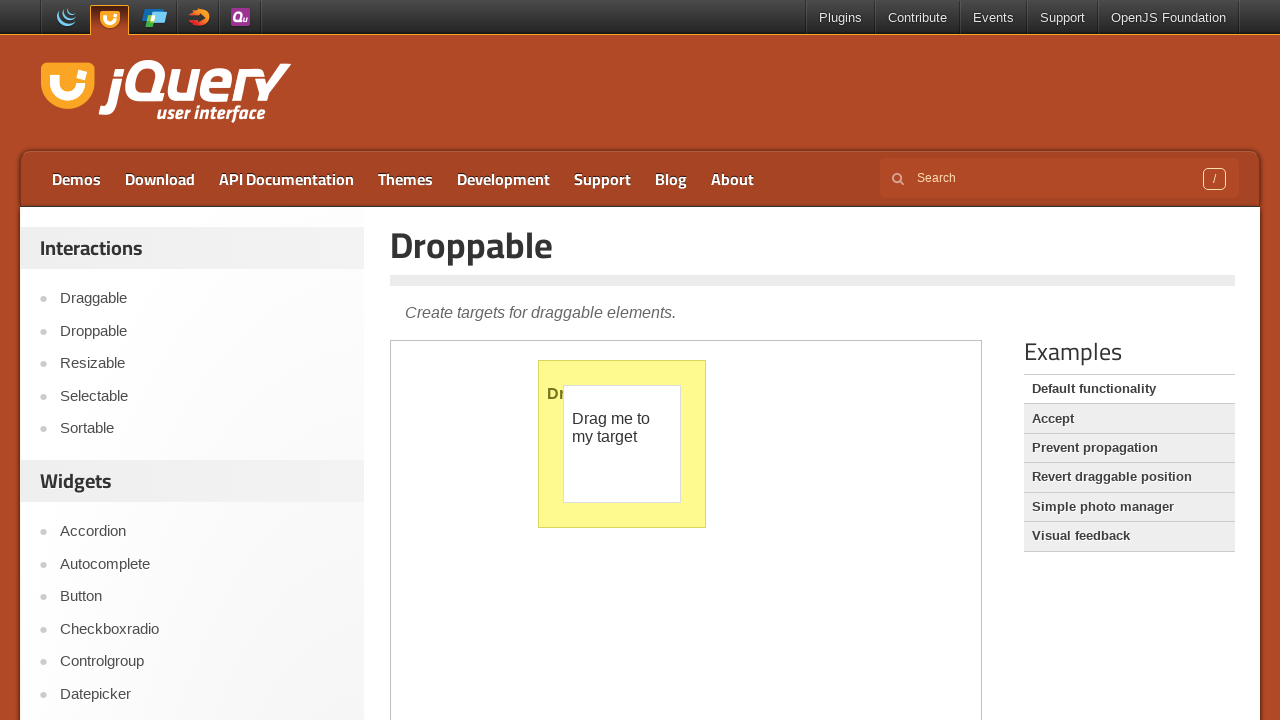